Tests add and delete element functionality by navigating to the Add/Remove Elements page, adding an element, and then clicking add again

Starting URL: http://the-internet.herokuapp.com/

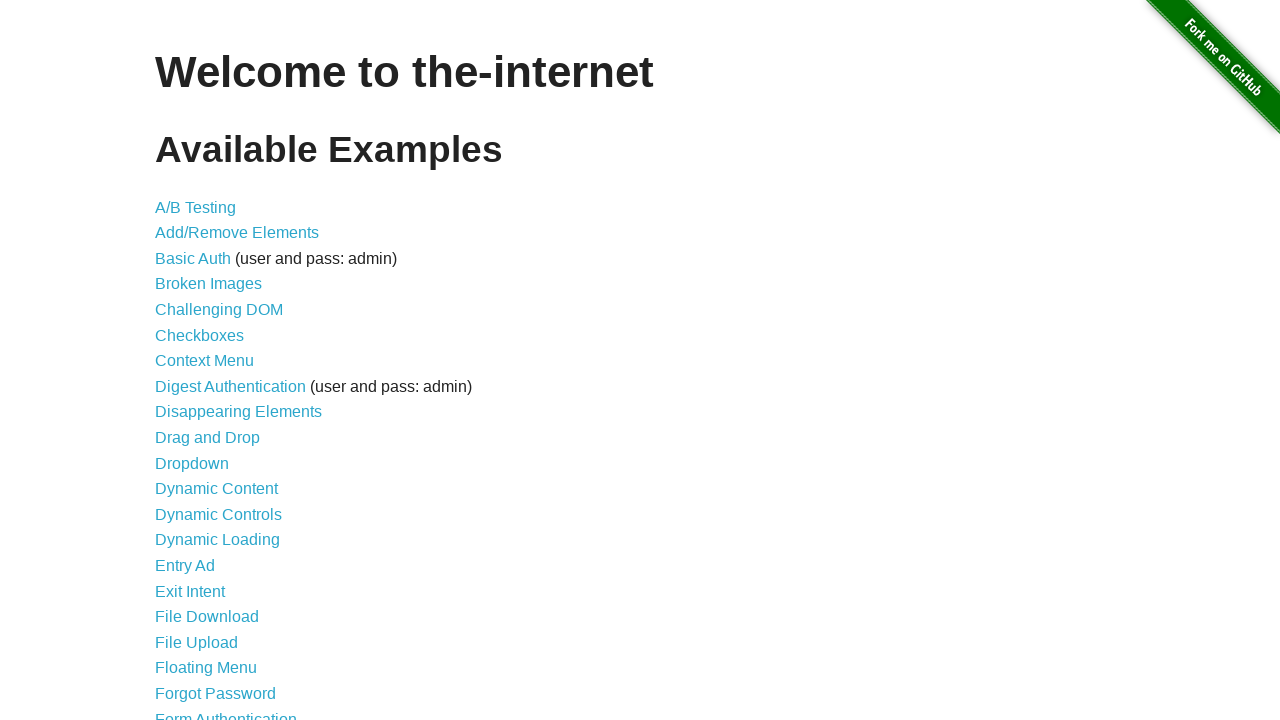

Clicked on Add/Remove Elements link at (237, 233) on li:nth-child(2) > a
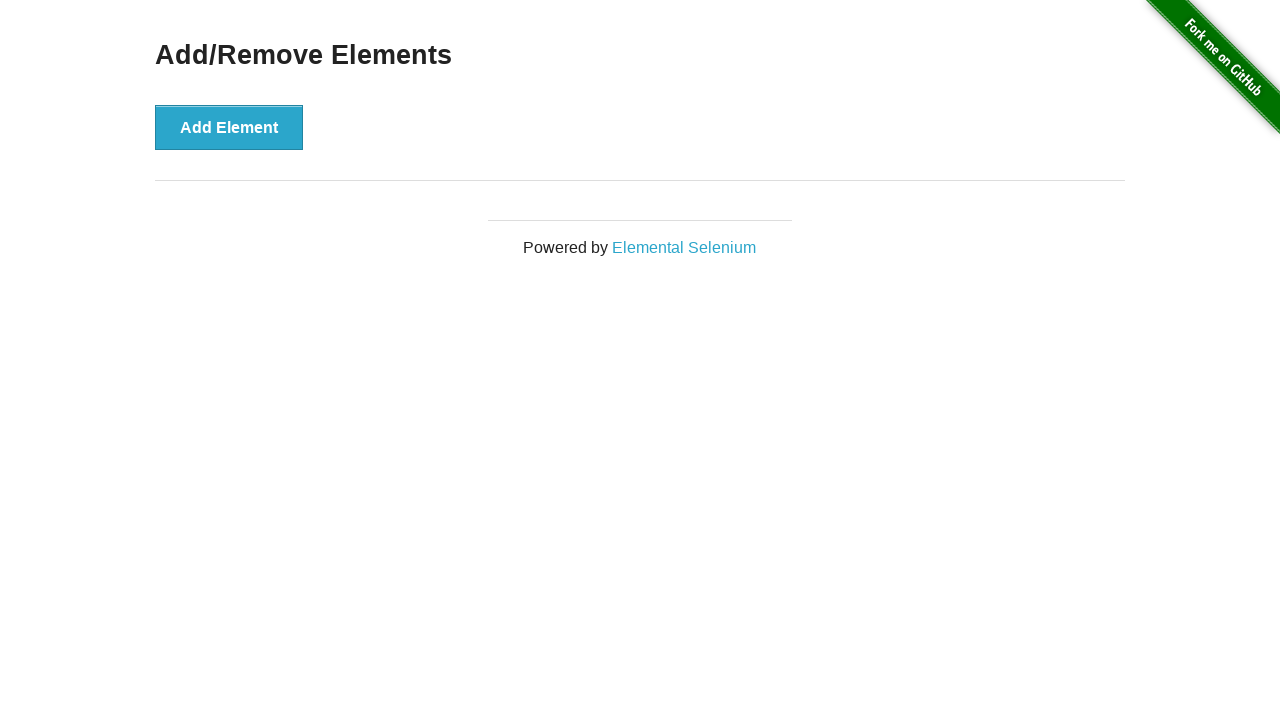

Clicked Add Element button to add first element at (229, 127) on xpath=//button[normalize-space()='Add Element']
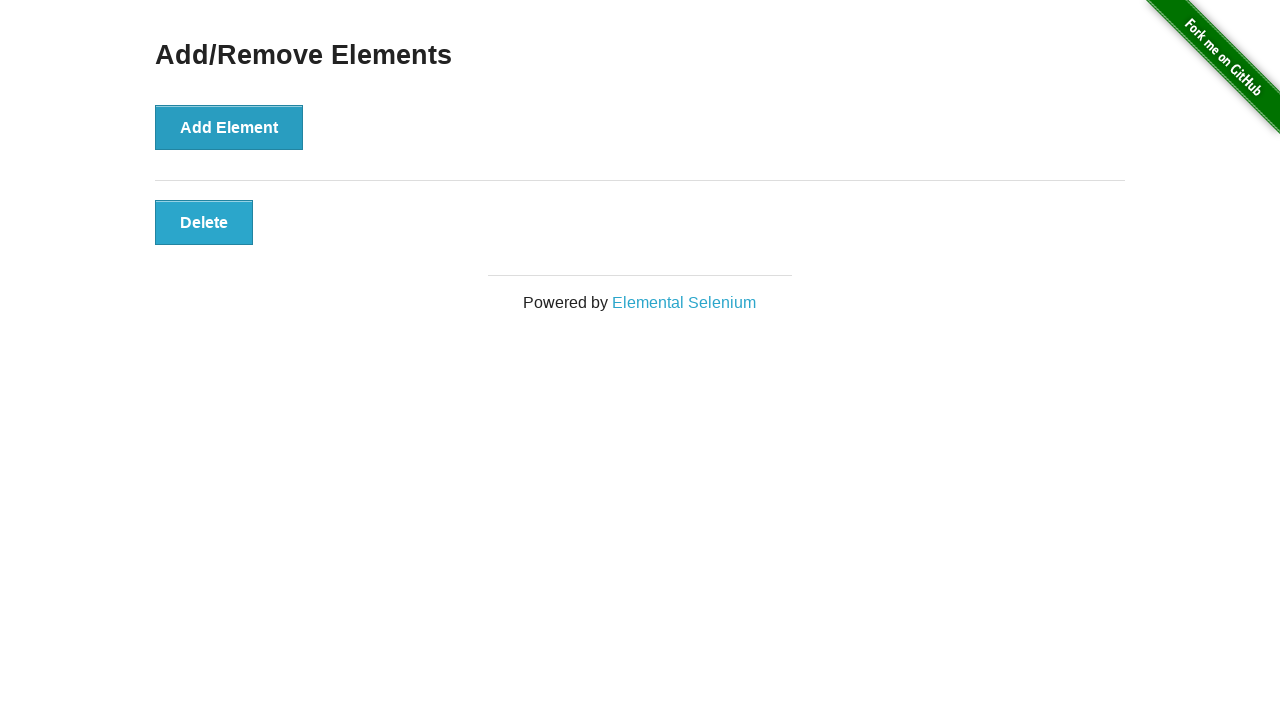

Clicked Add Element button to add second element at (229, 127) on xpath=//button[normalize-space()='Add Element']
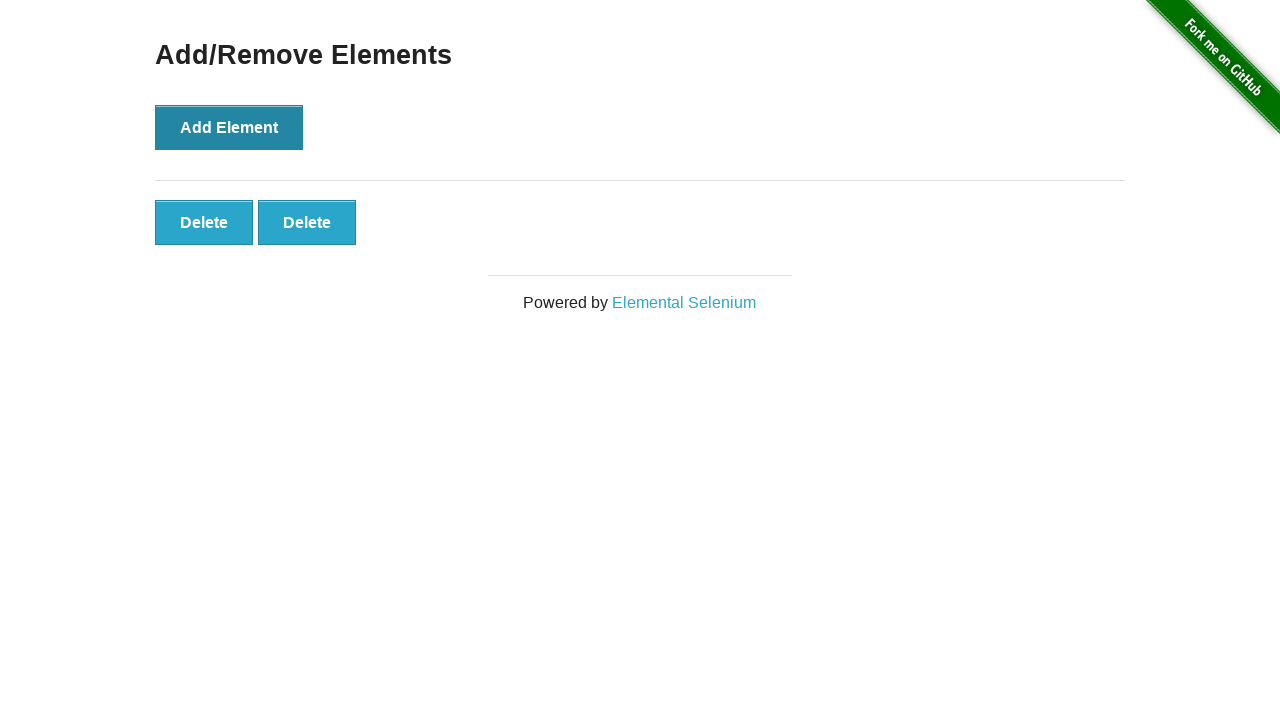

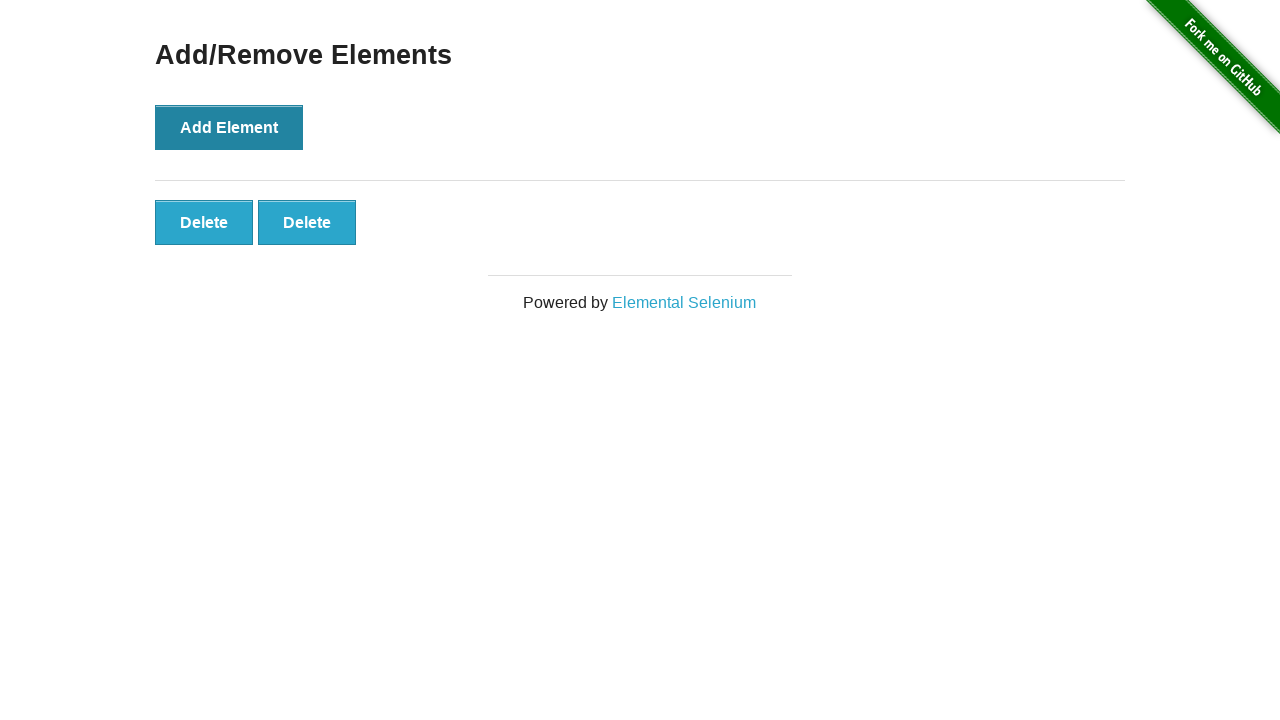